Tests browser confirm dialog functionality by clicking a button that triggers a confirm alert, then accepting the alert dialog.

Starting URL: https://www.rahulshettyacademy.com/AutomationPractice/

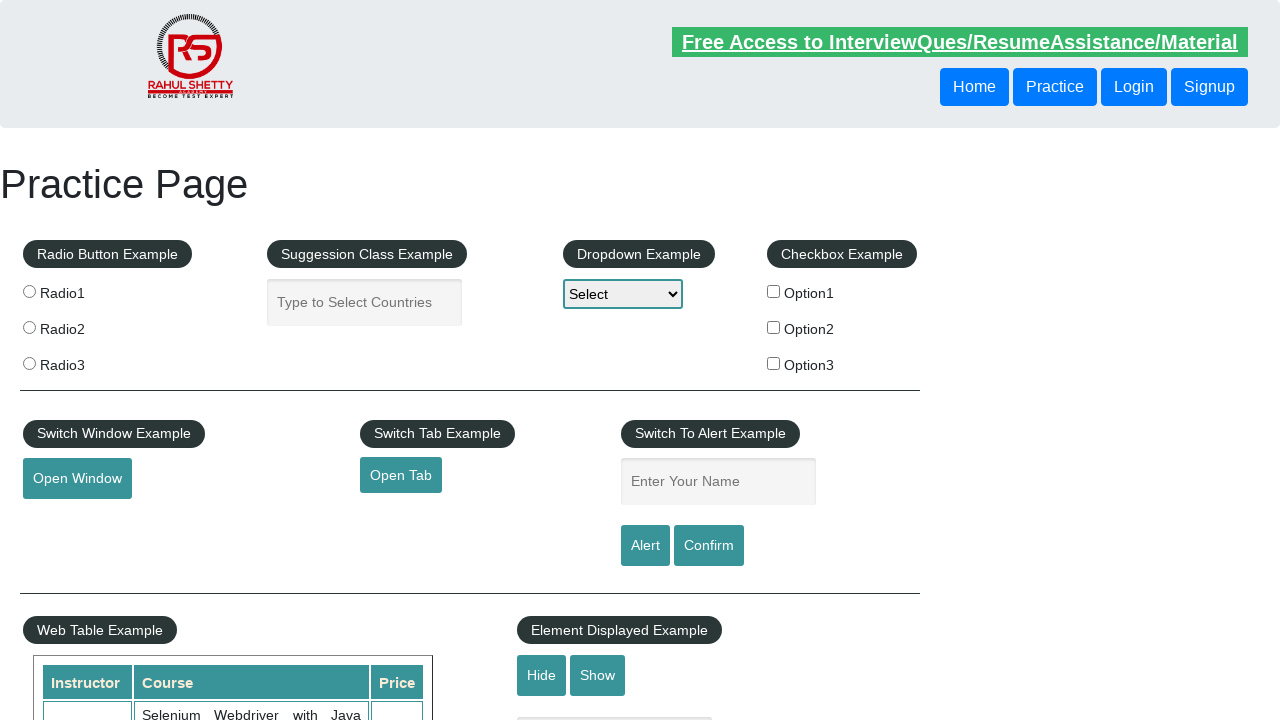

Clicked confirm button to trigger alert dialog at (709, 546) on #confirmbtn
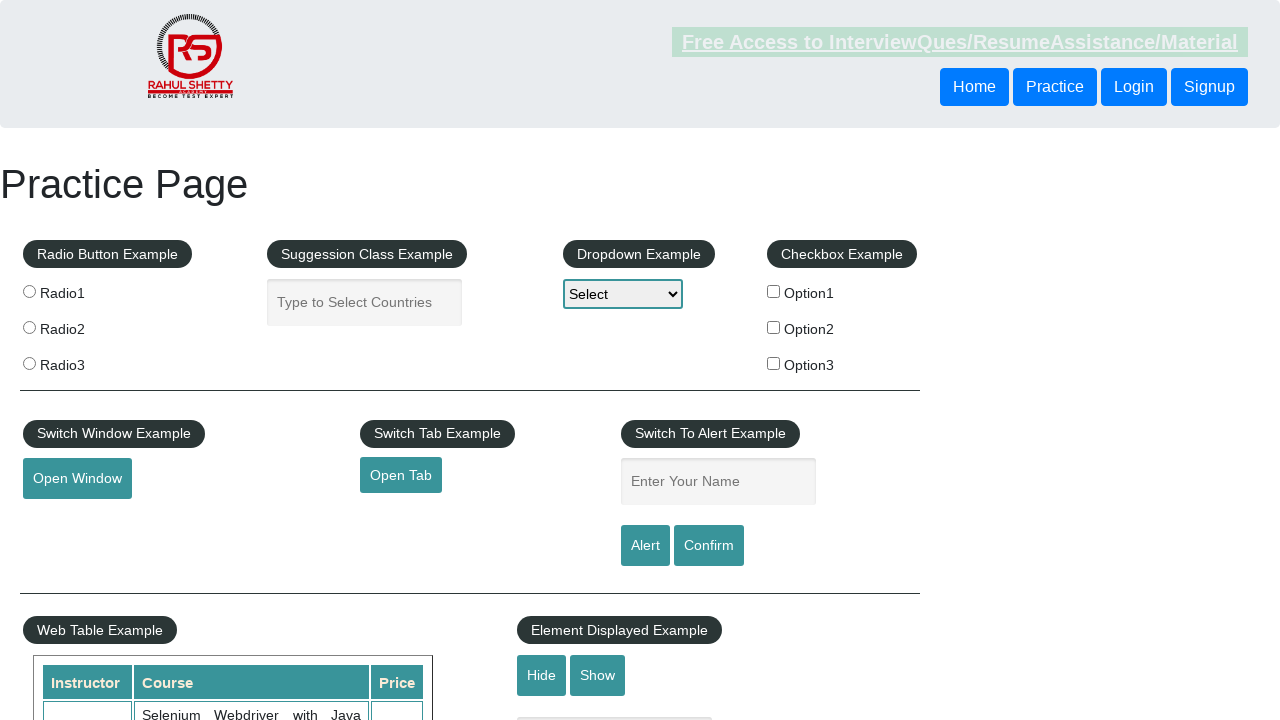

Set up dialog handler to accept alerts
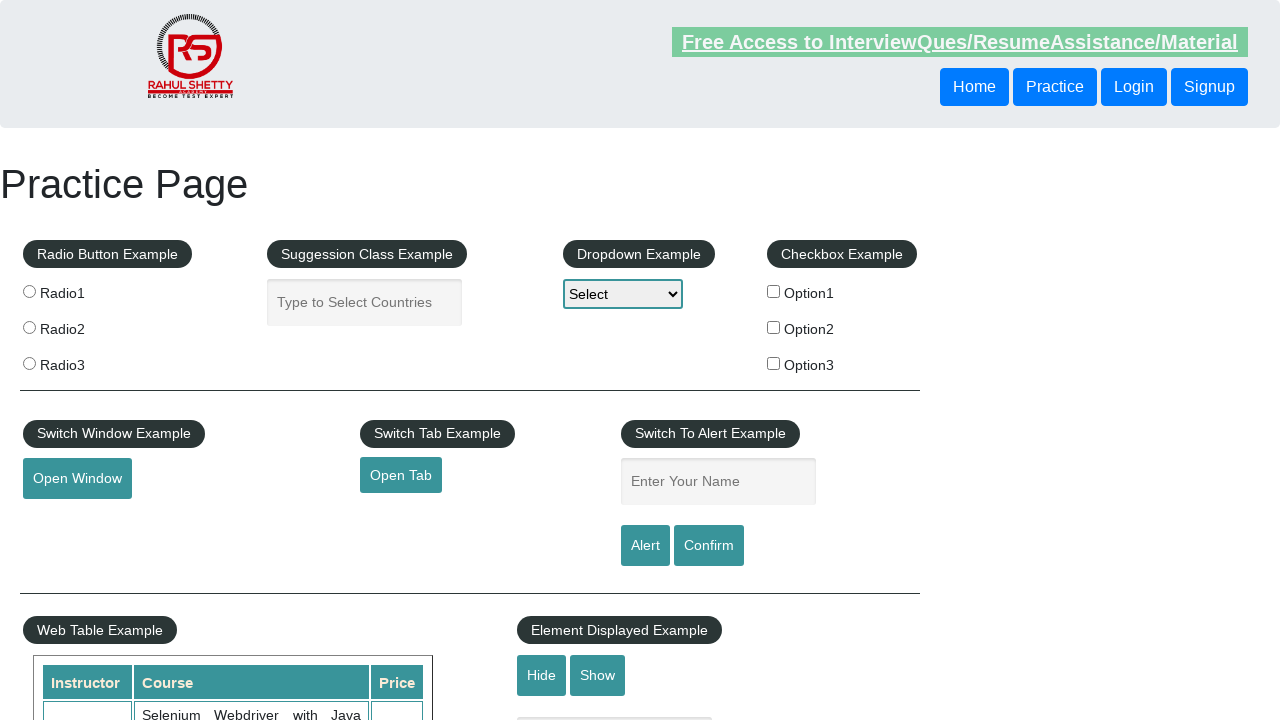

Registered dialog handler function to print and accept dialogs
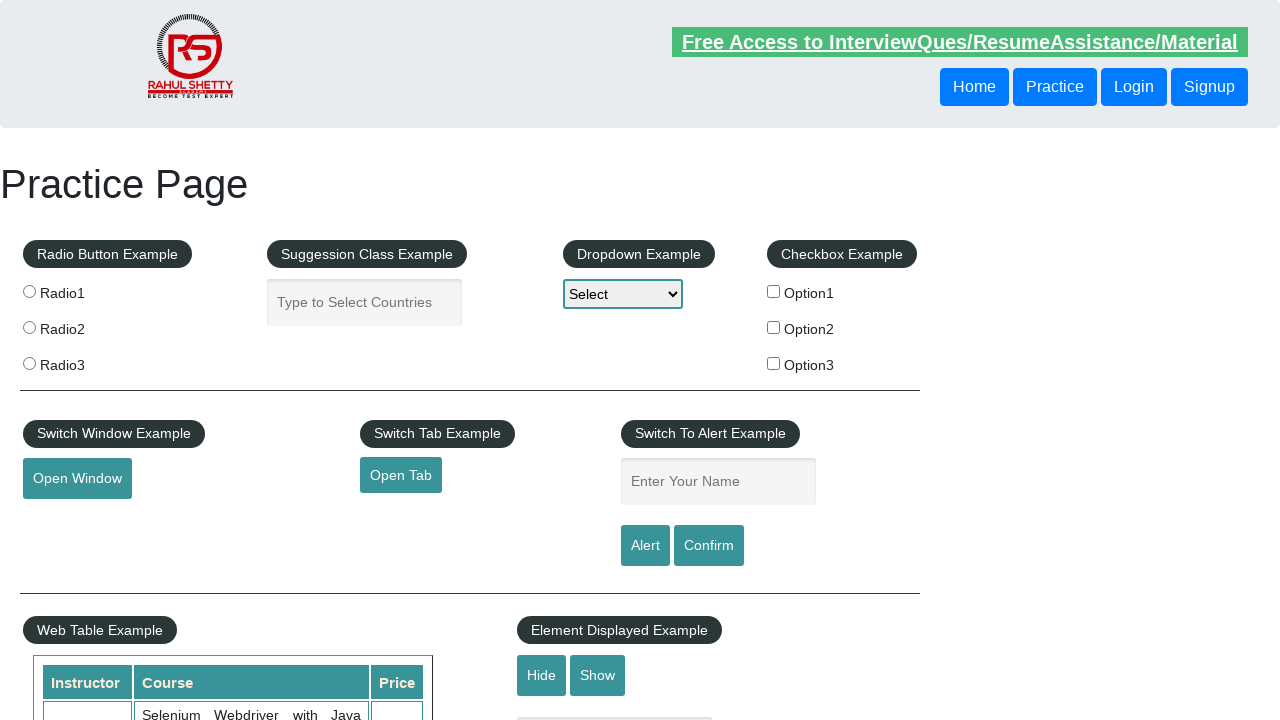

Clicked confirm button again and accepted the resulting dialog at (709, 546) on #confirmbtn
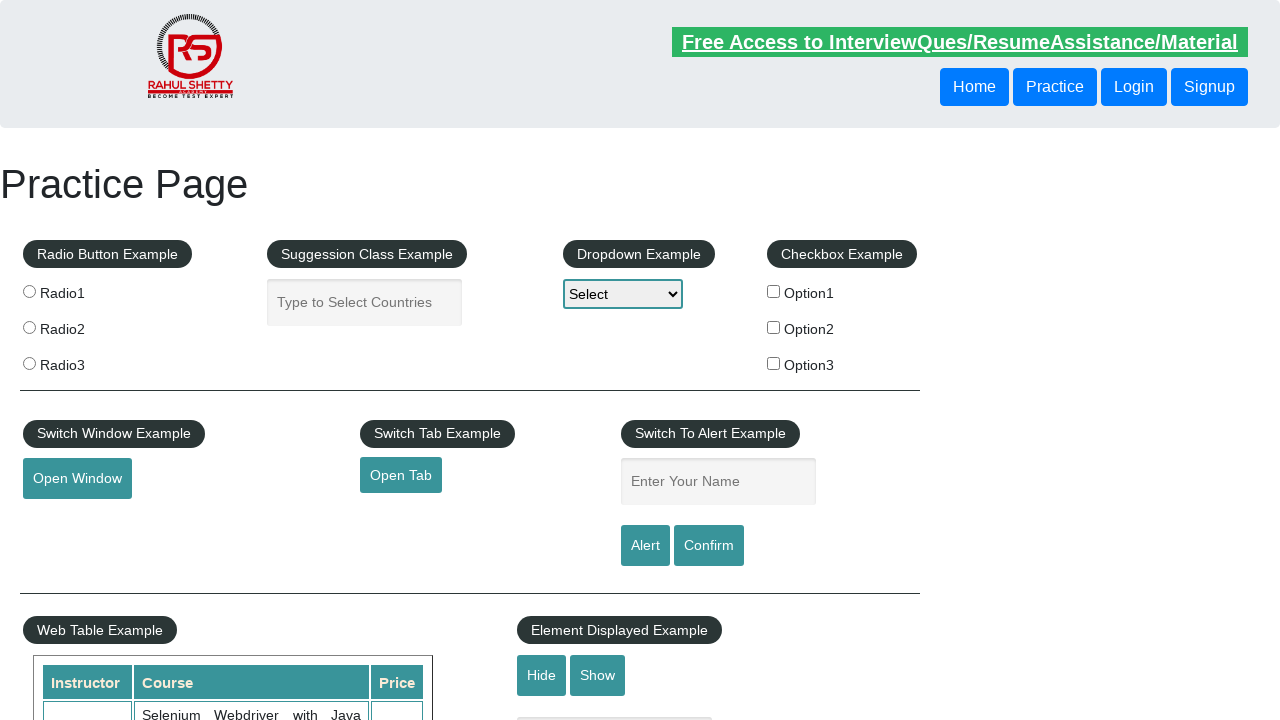

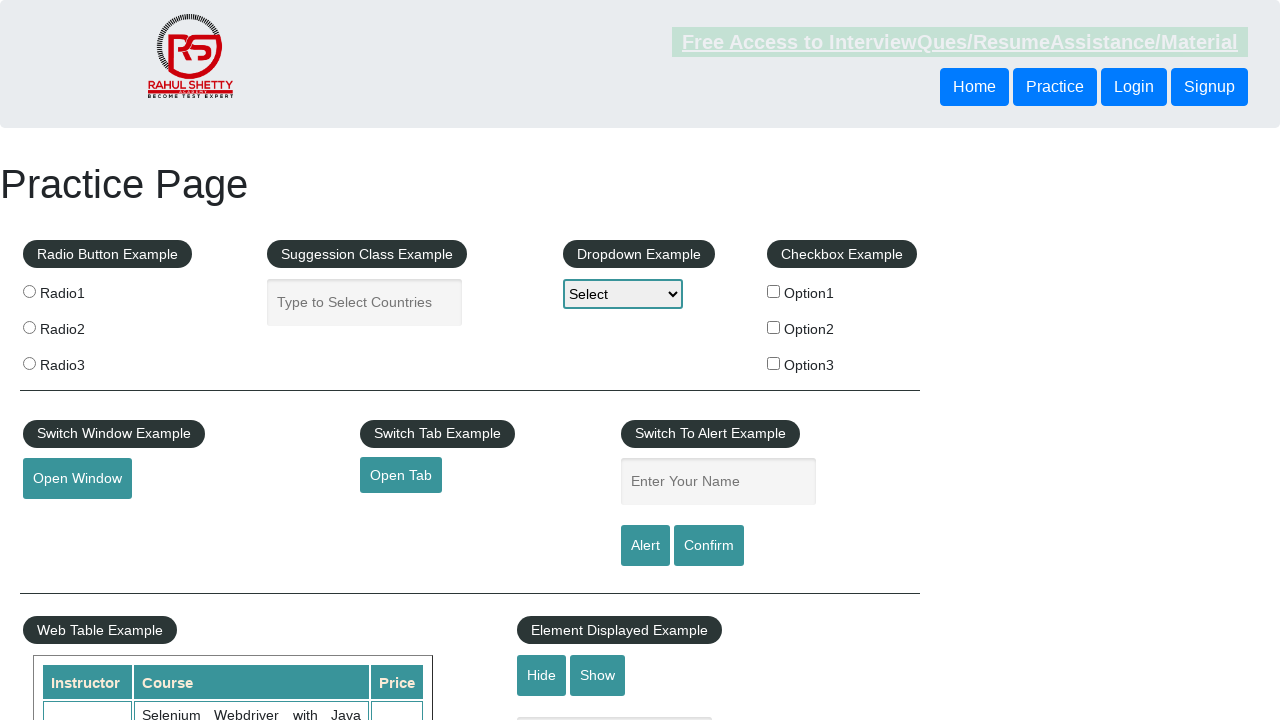